Tests the Himachal Road Transport Corporation booking page by clicking on the destination field and handling the resulting alert popup

Starting URL: https://online.hrtchp.com/oprs-web/guest/home.do?h=1

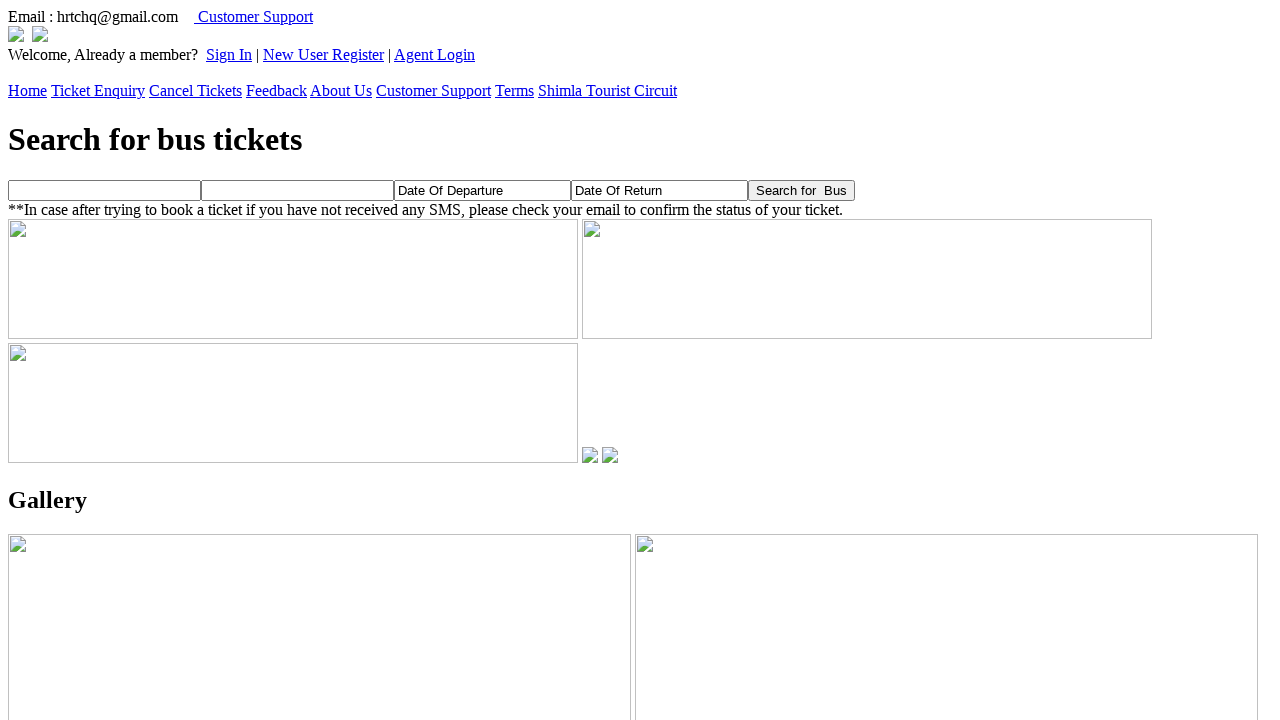

Clicked on the destination place name field at (298, 190) on input[name='toPlaceName']
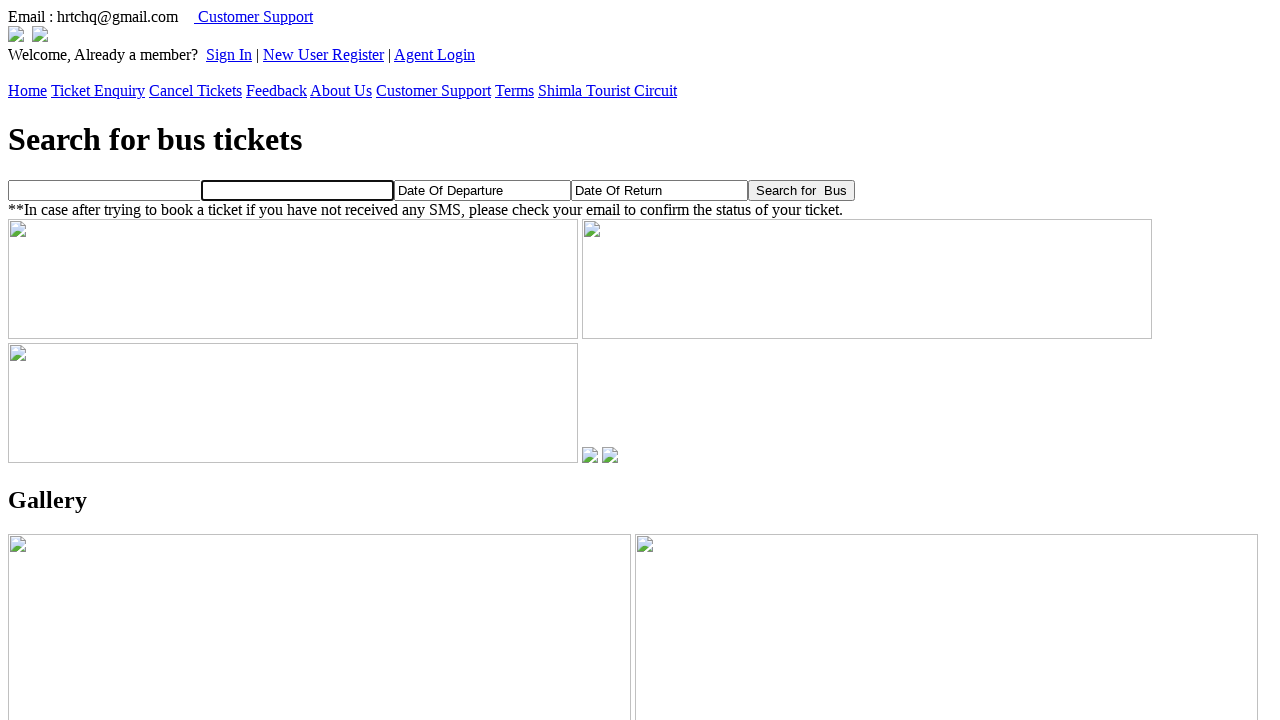

Set up dialog handler to automatically accept alerts
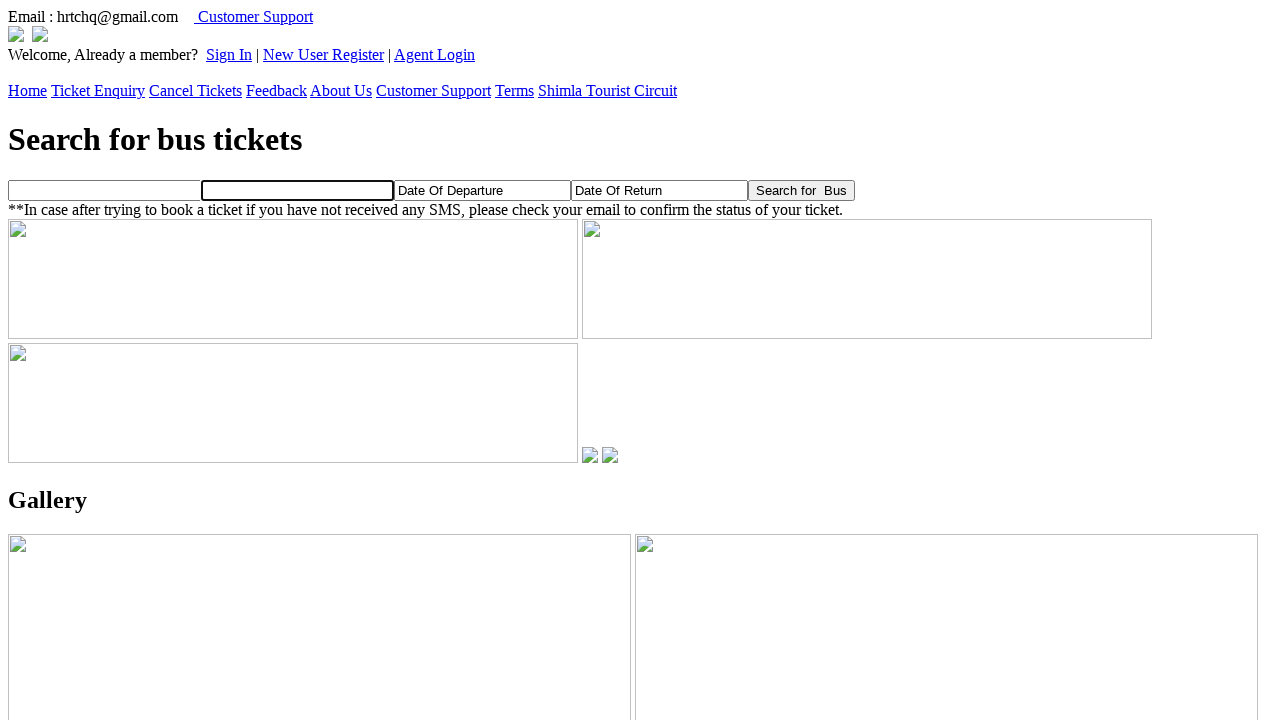

Waited 1 second for alert dialog to appear
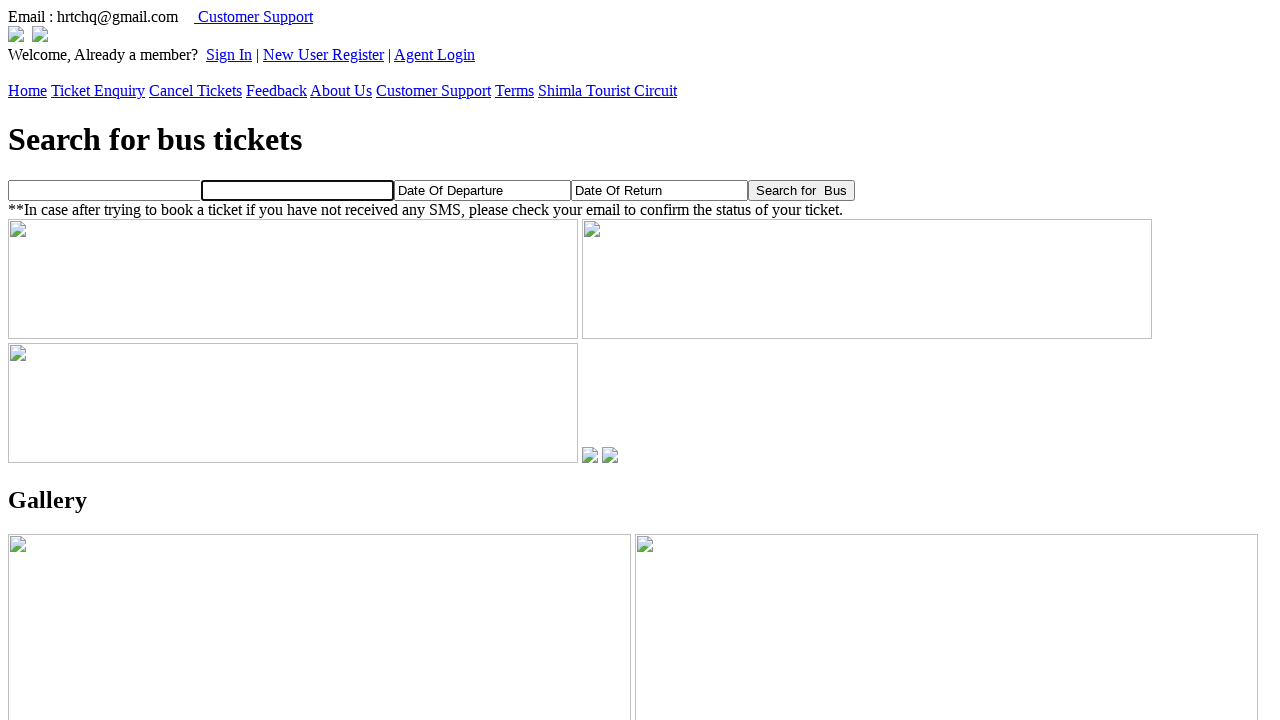

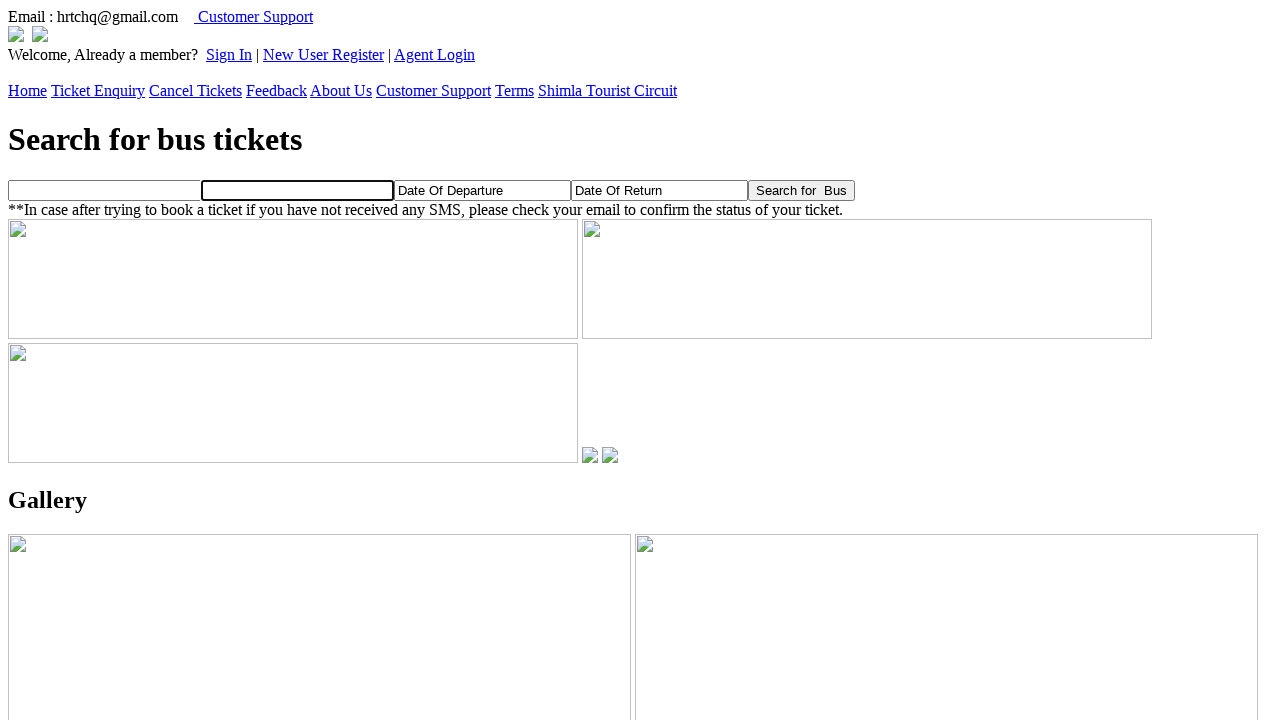